Clicks the resend button, waits for the message element to appear and returns it, then verifies the message text starts with the expected prefix.

Starting URL: https://eviltester.github.io/supportclasses/#2000

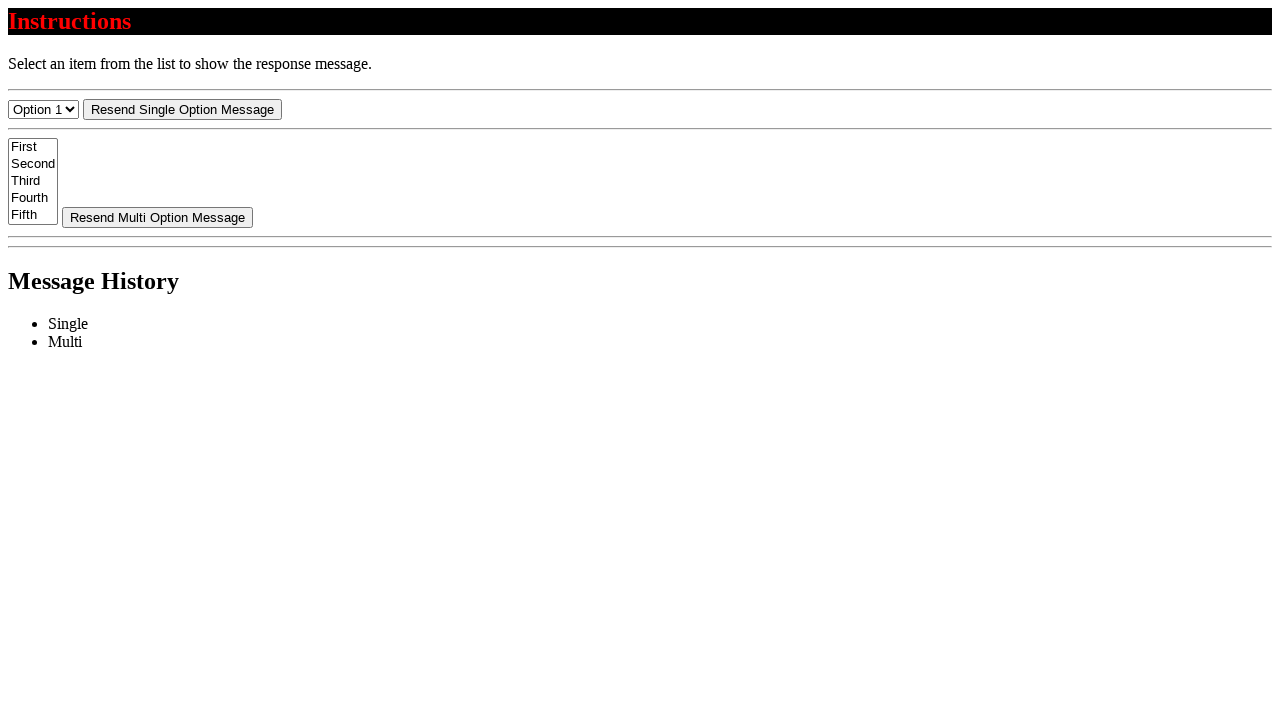

Navigated to test page
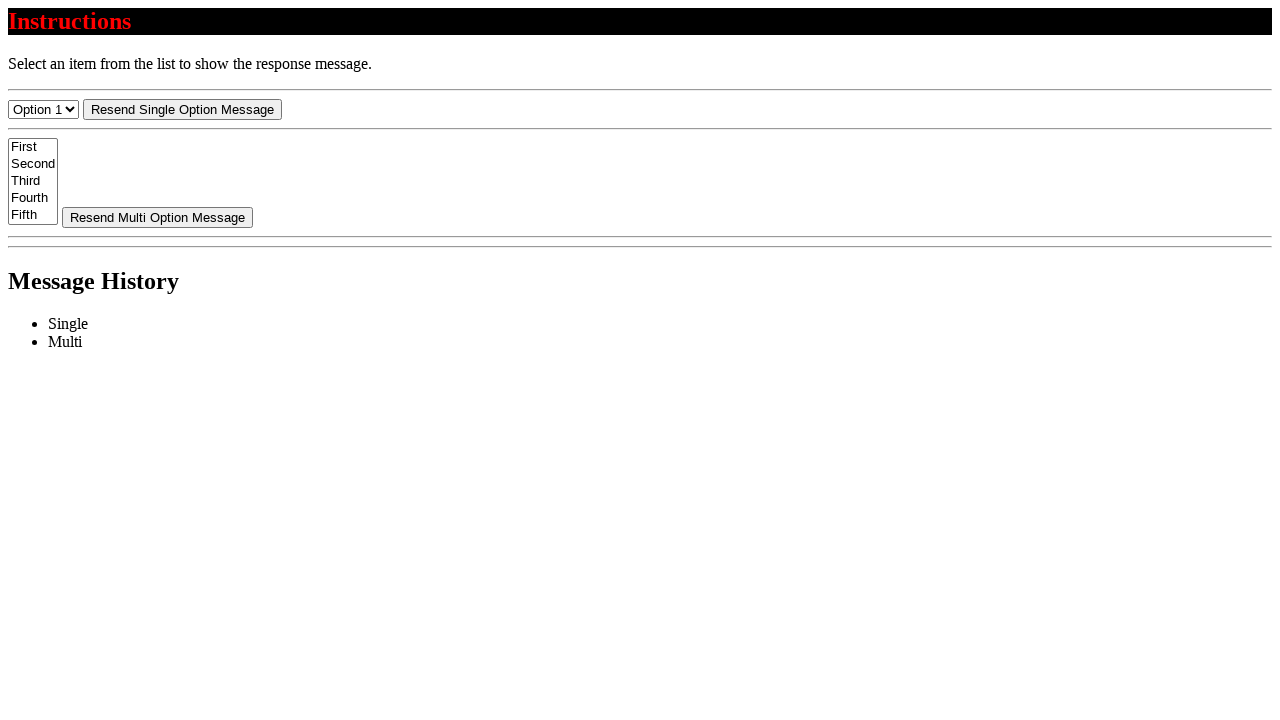

Clicked the resend button at (182, 109) on #resend-select
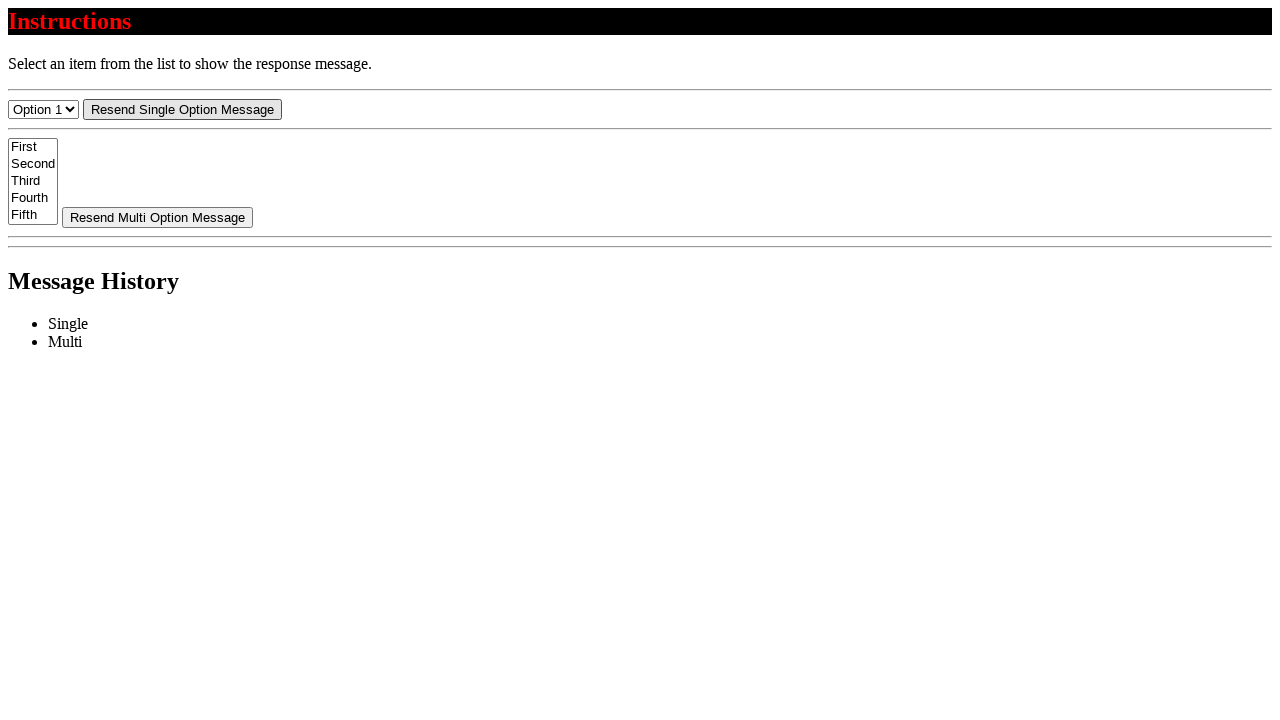

Message element appeared and became visible
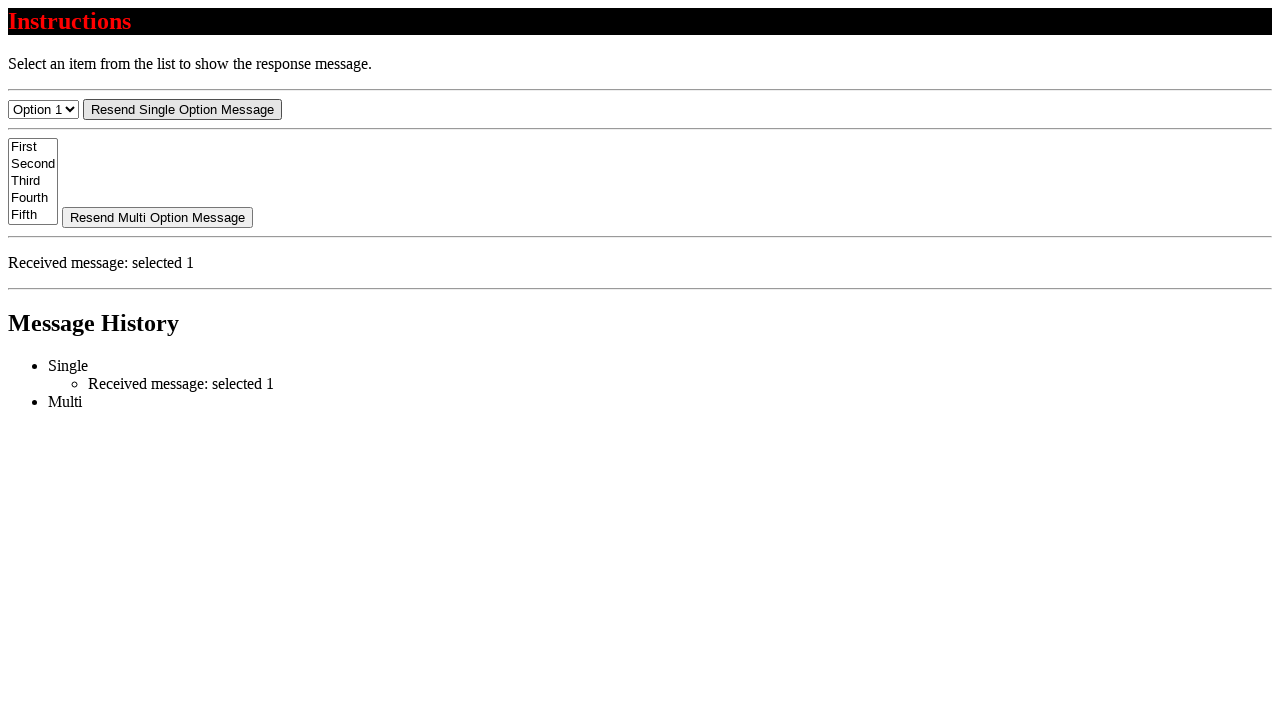

Verified message text starts with 'Received message:'
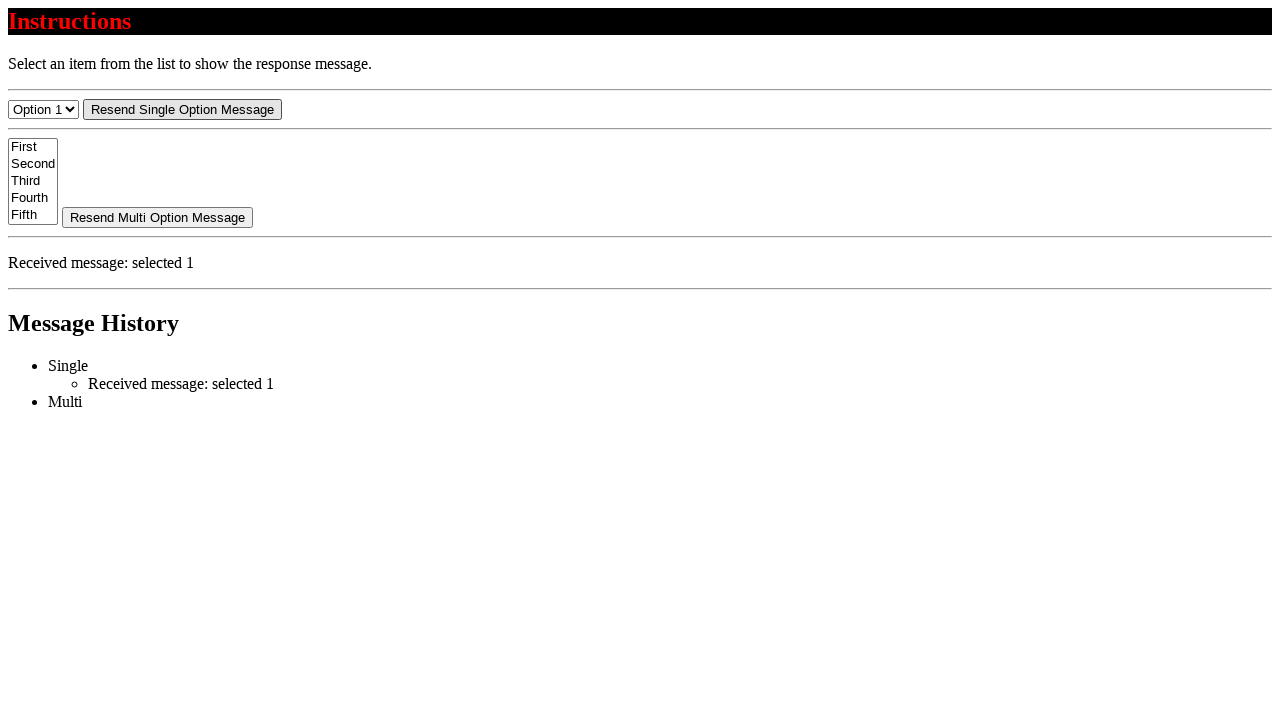

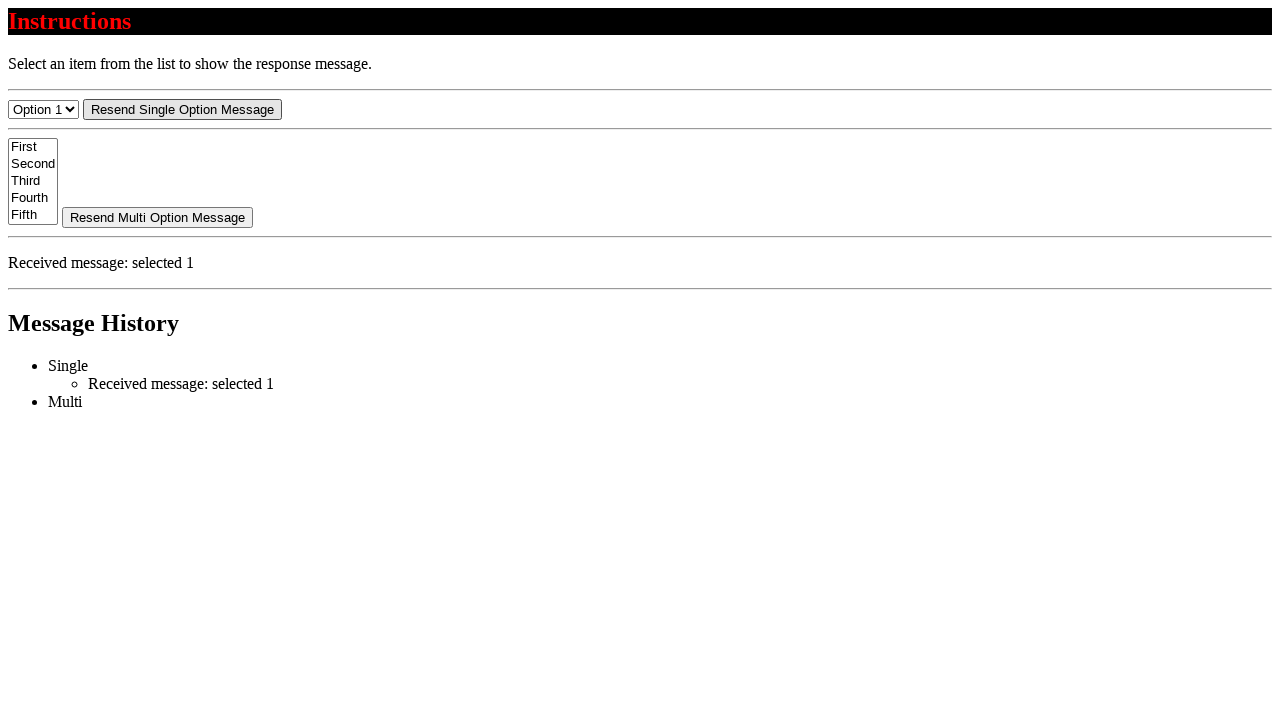